Tests registration form validation by submitting with empty data and verifying error messages for all required fields

Starting URL: https://alada.vn/tai-khoan/dang-ky.html

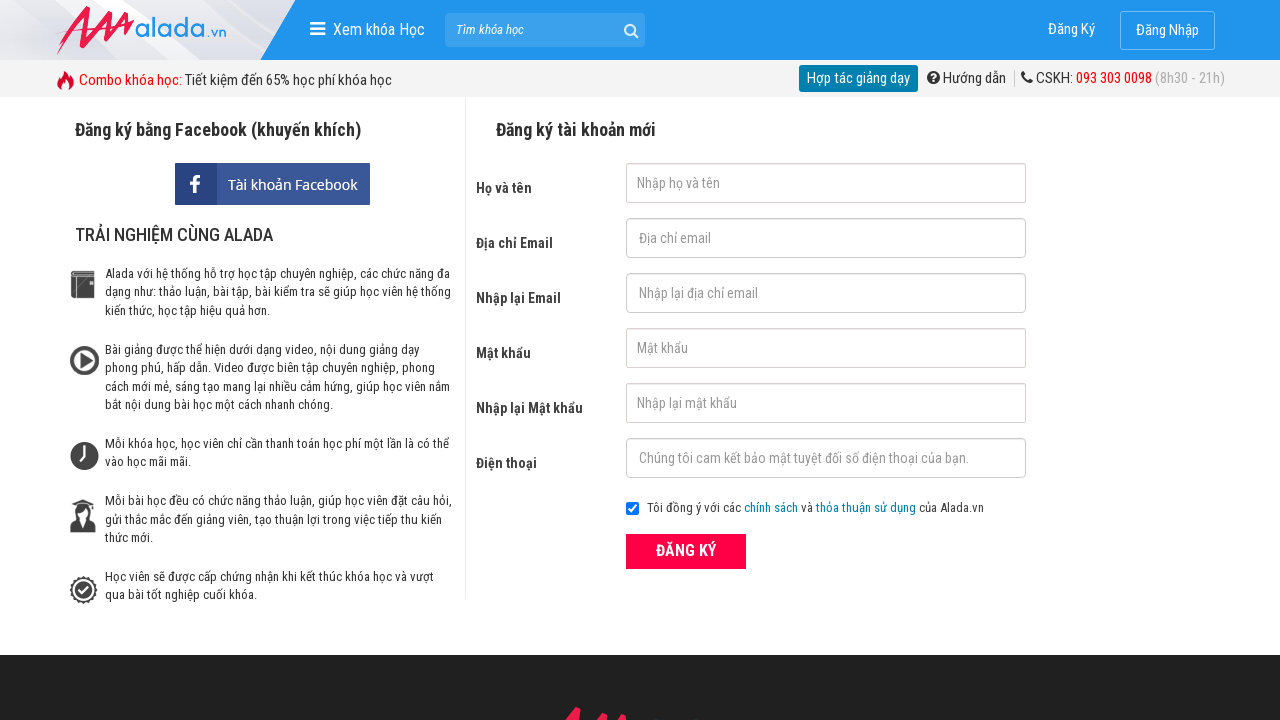

Clicked register button without filling any fields at (686, 551) on xpath=//form[@id='frmLogin']//button
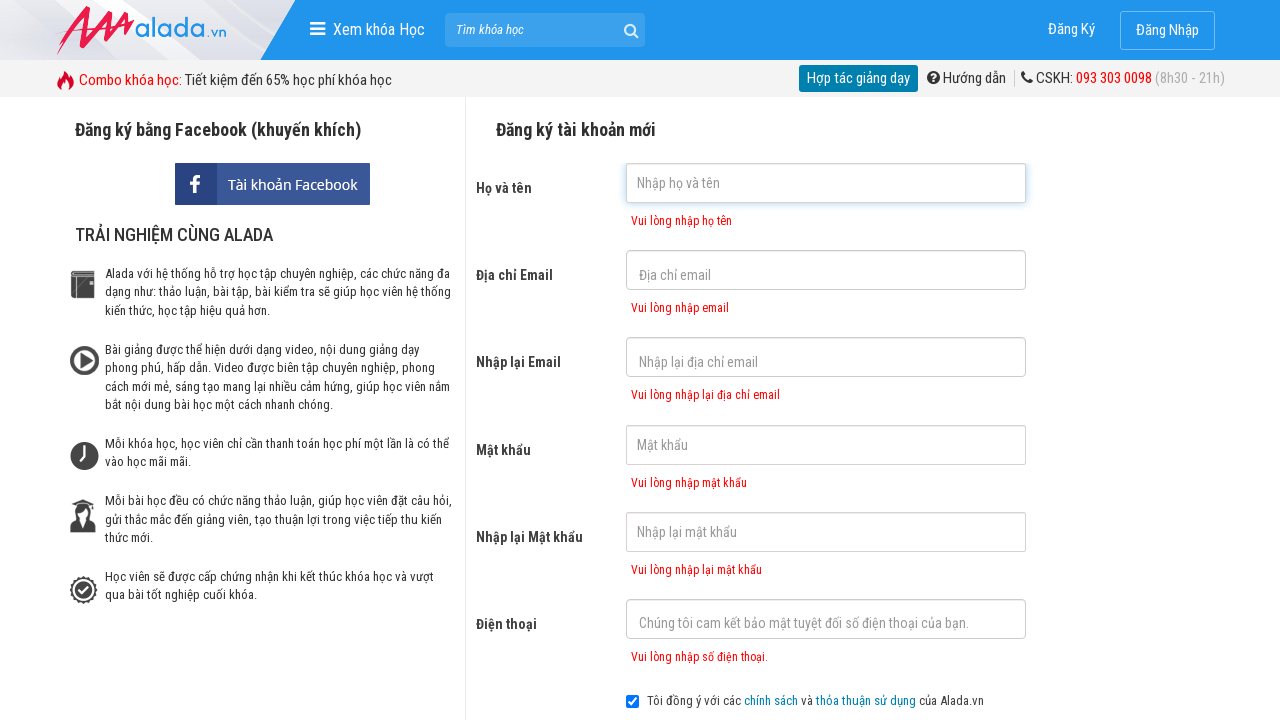

Error message for first name field appeared
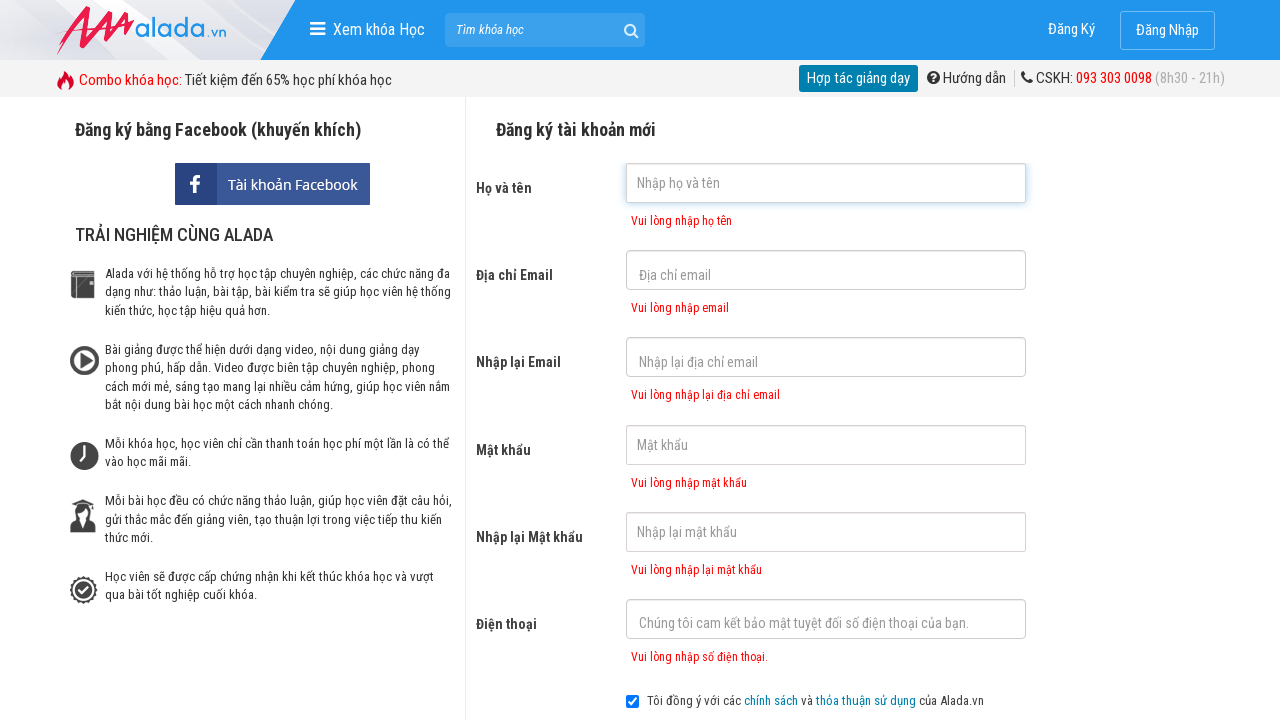

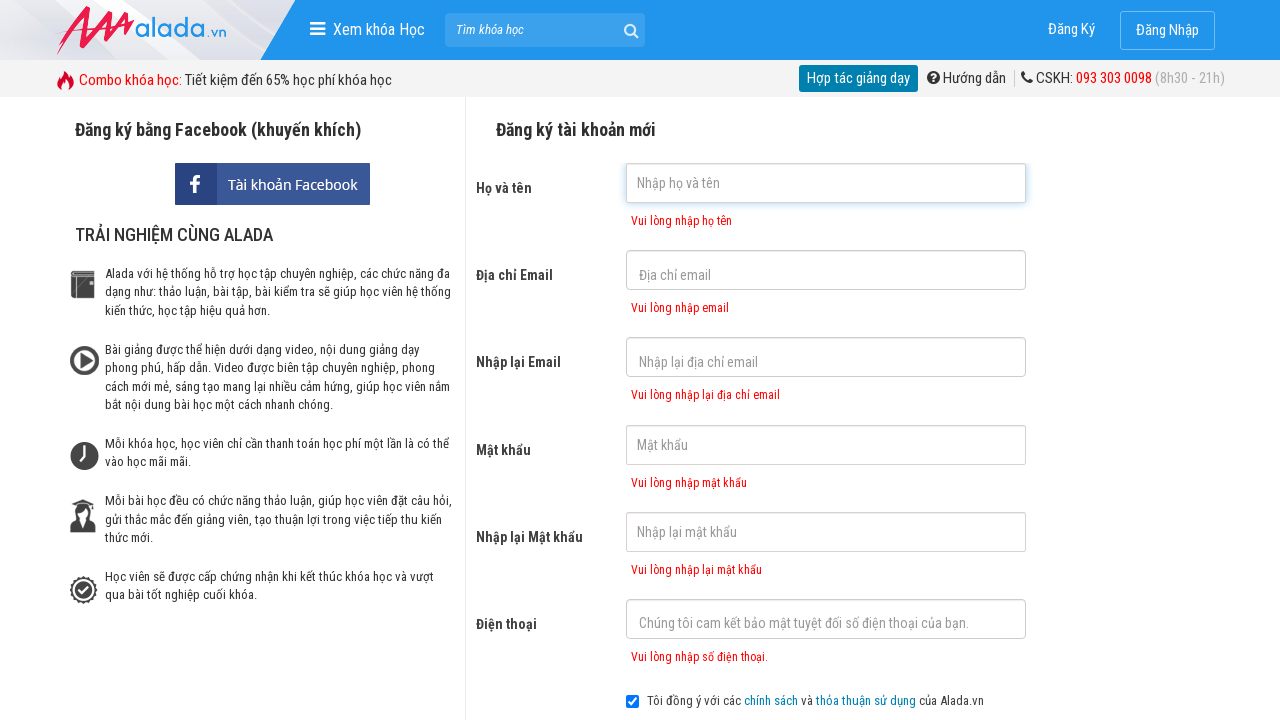